Tests interaction with disappearing elements by navigating to the Disappearing Elements page and attempting to locate all menu items, refreshing the page until all 5 options are found.

Starting URL: https://the-internet.herokuapp.com/

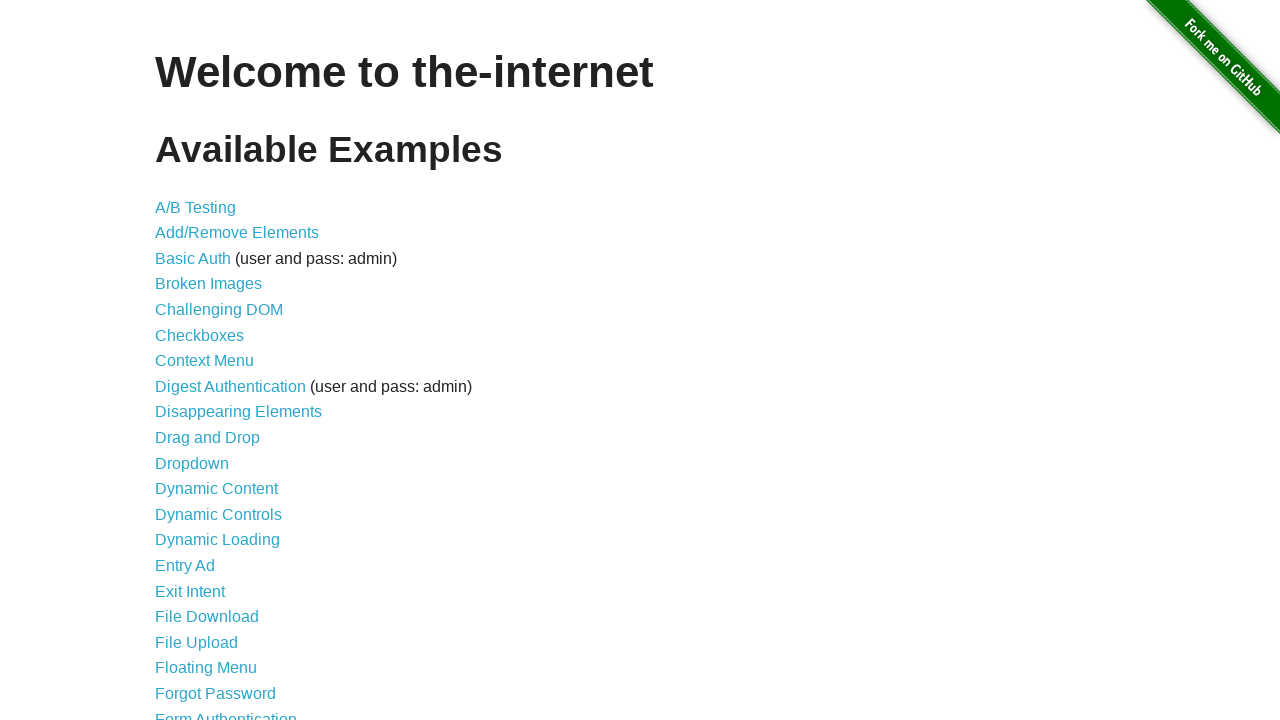

Clicked on 'Disappearing Elements' link at (238, 412) on a:text('Disappearing Elements')
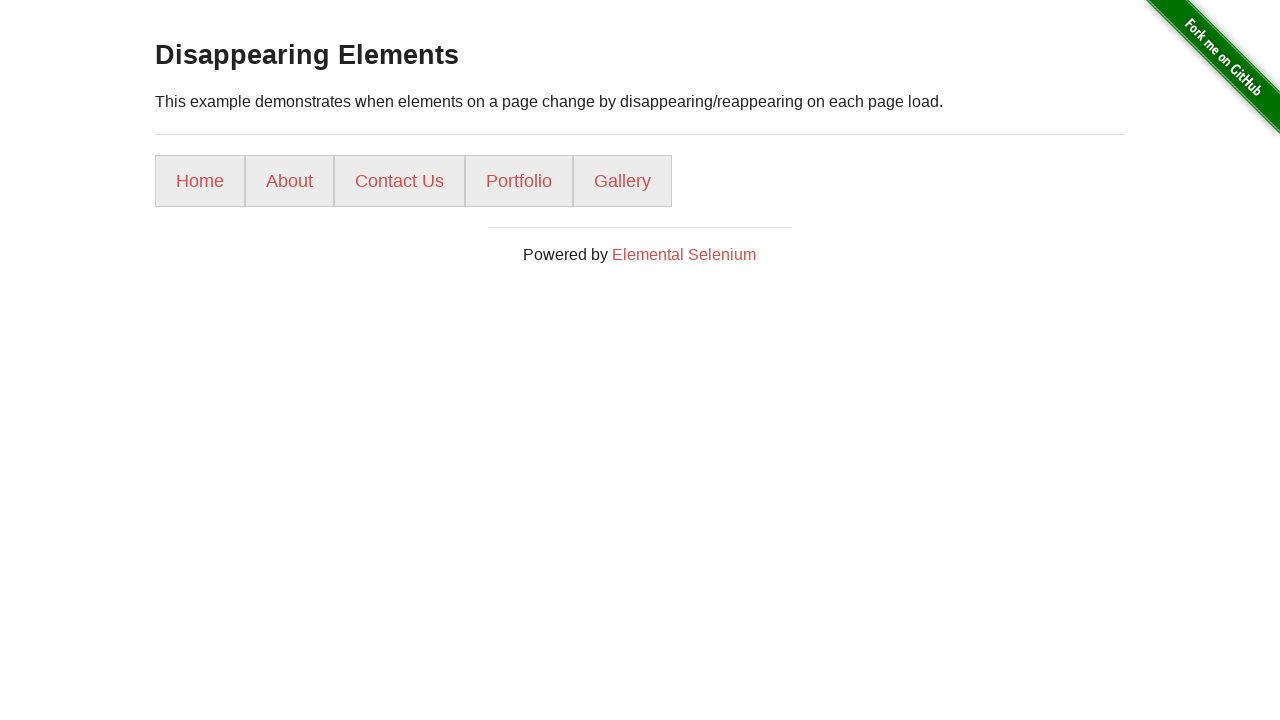

Menu loaded and visible
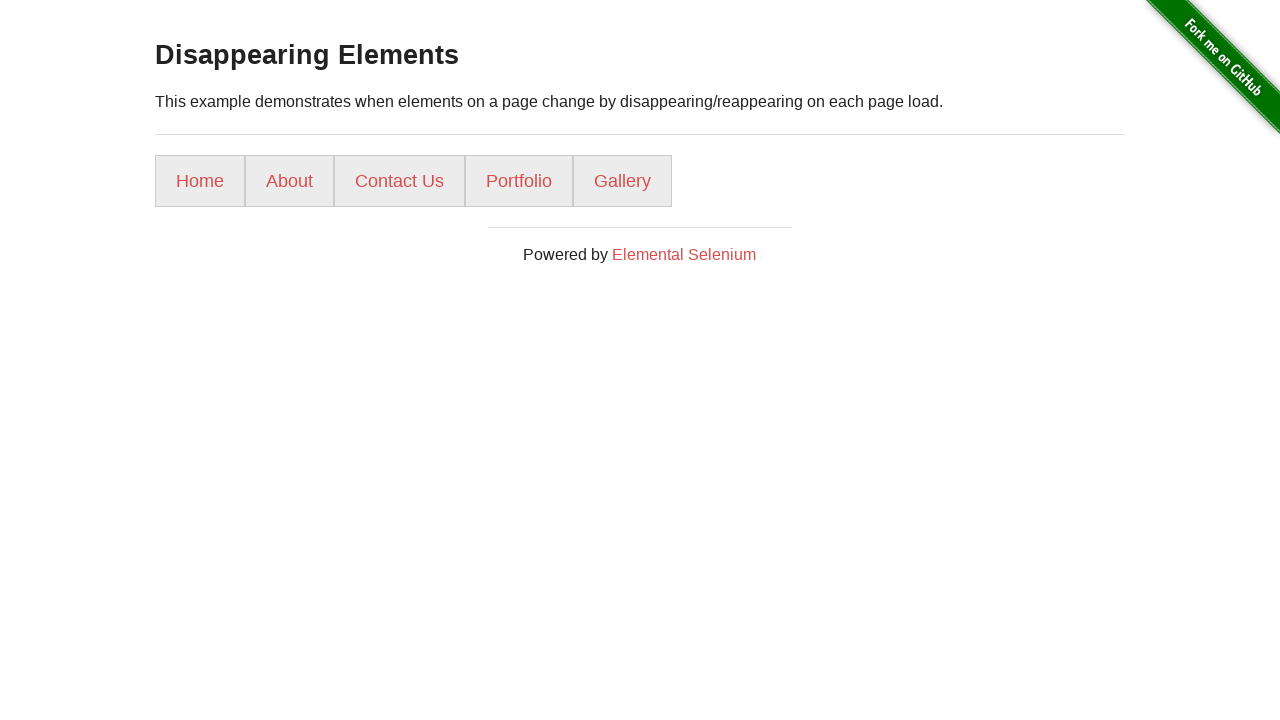

Counted 5 menu items (attempt 1)
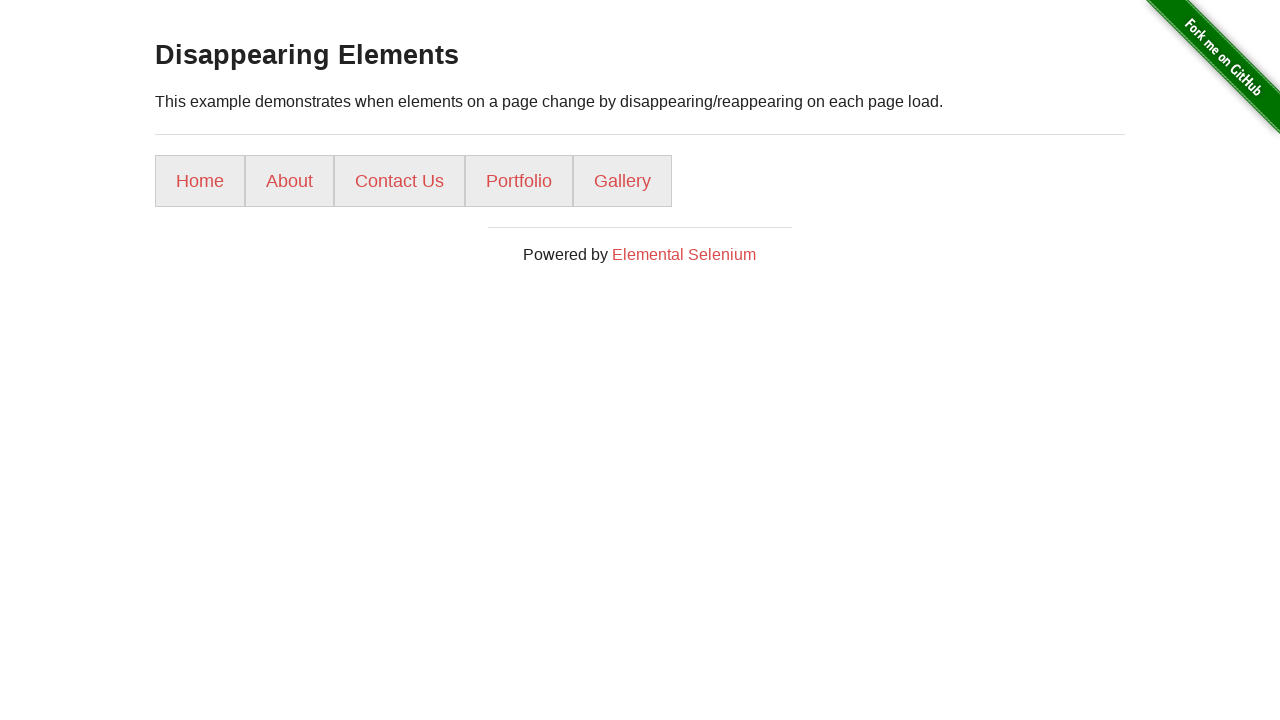

All 5 menu options are now visible and verified
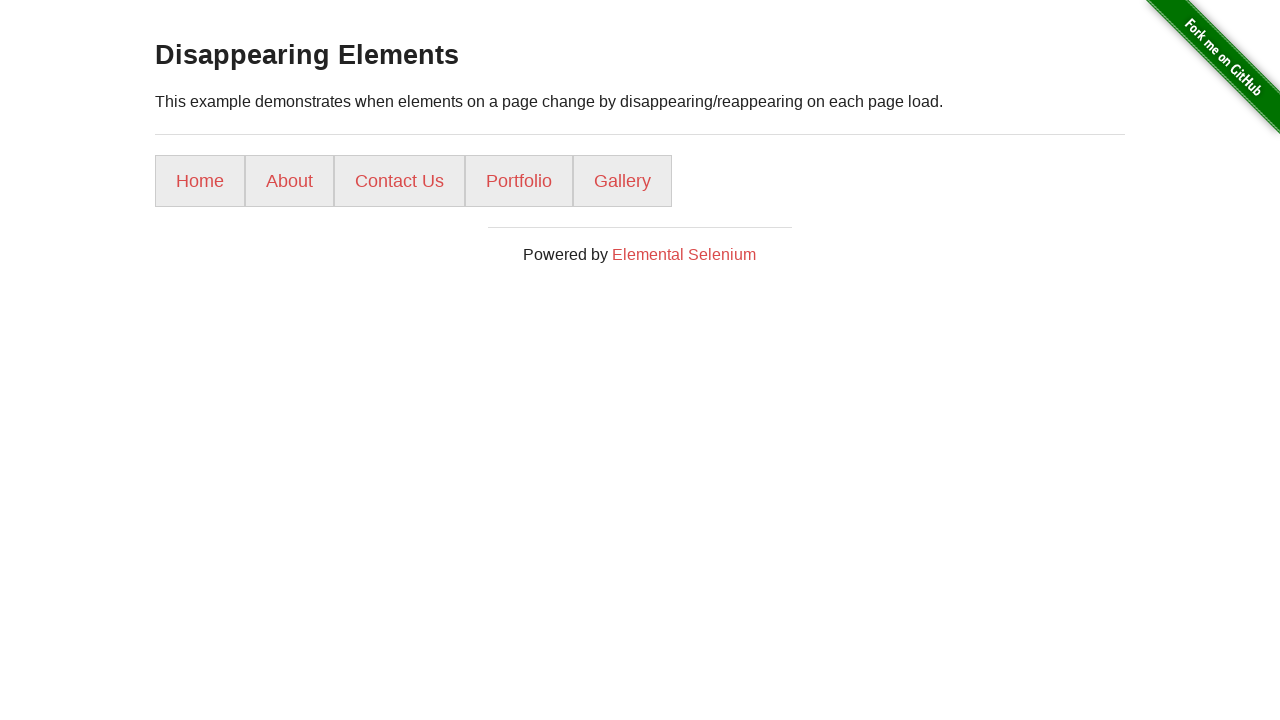

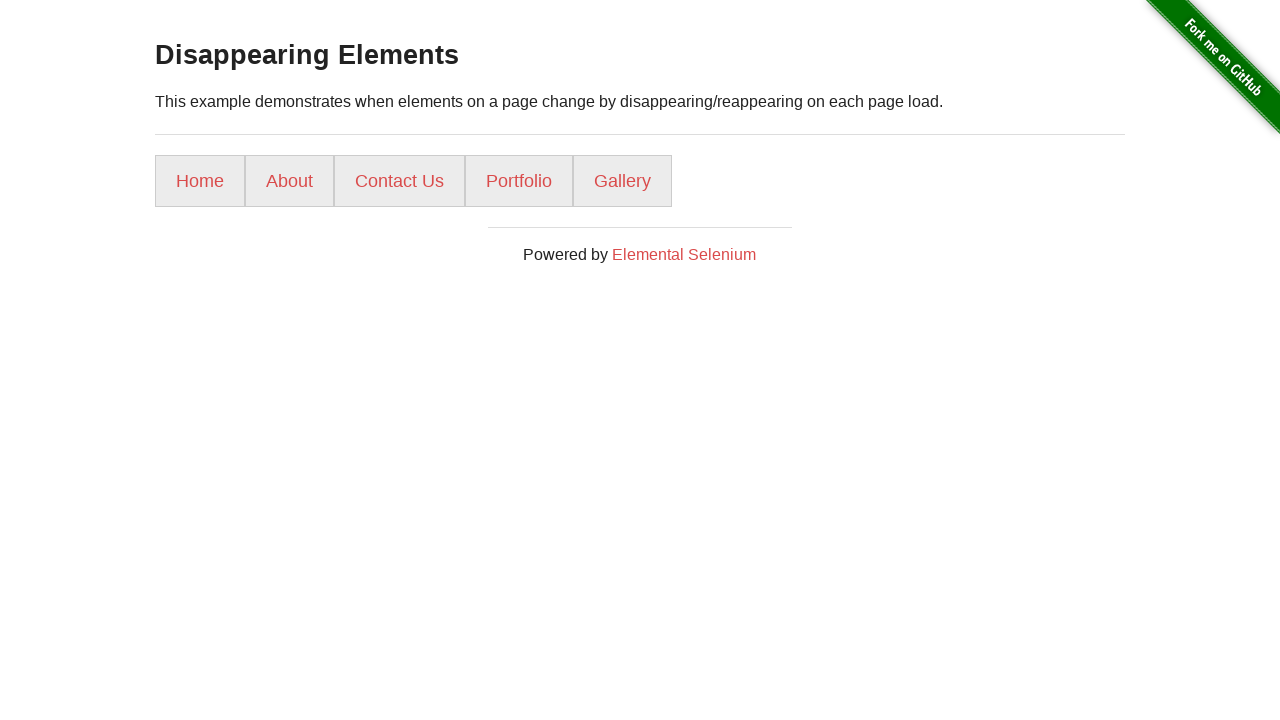